Navigates to OrangeHRM demo site and verifies the page title

Starting URL: https://opensource-demo.orangehrmlive.com/

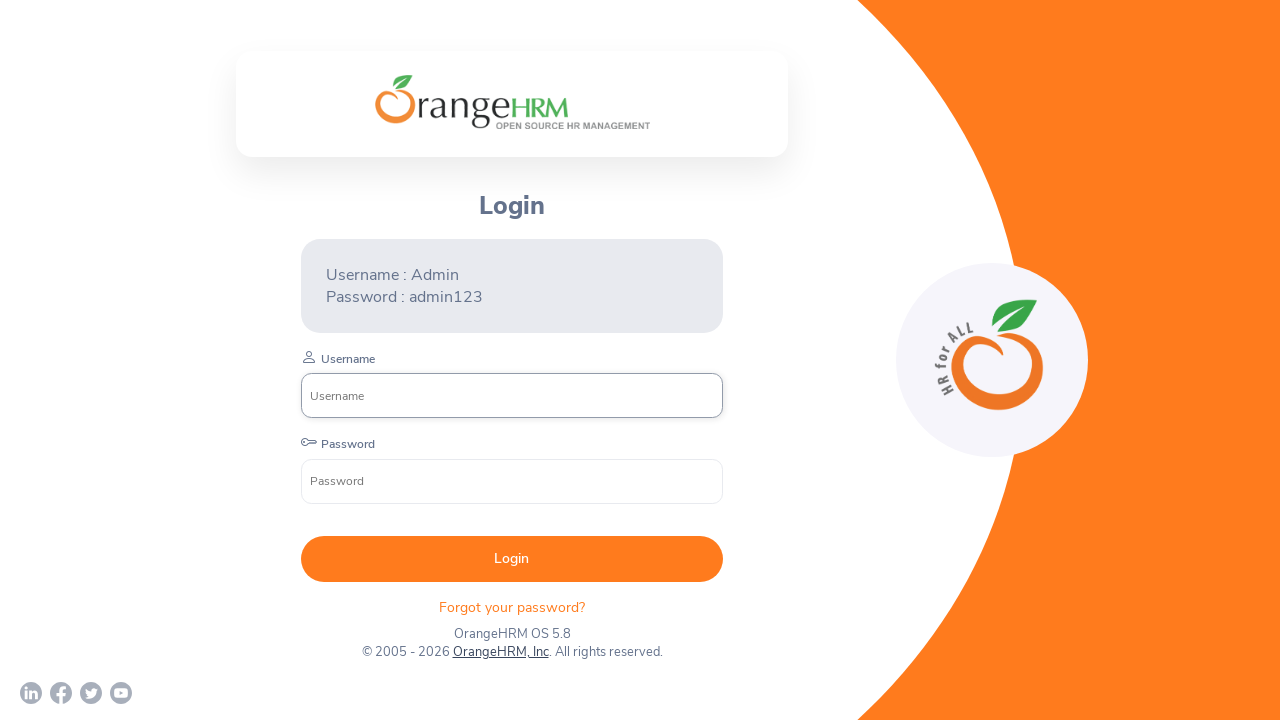

Navigated to OrangeHRM demo site
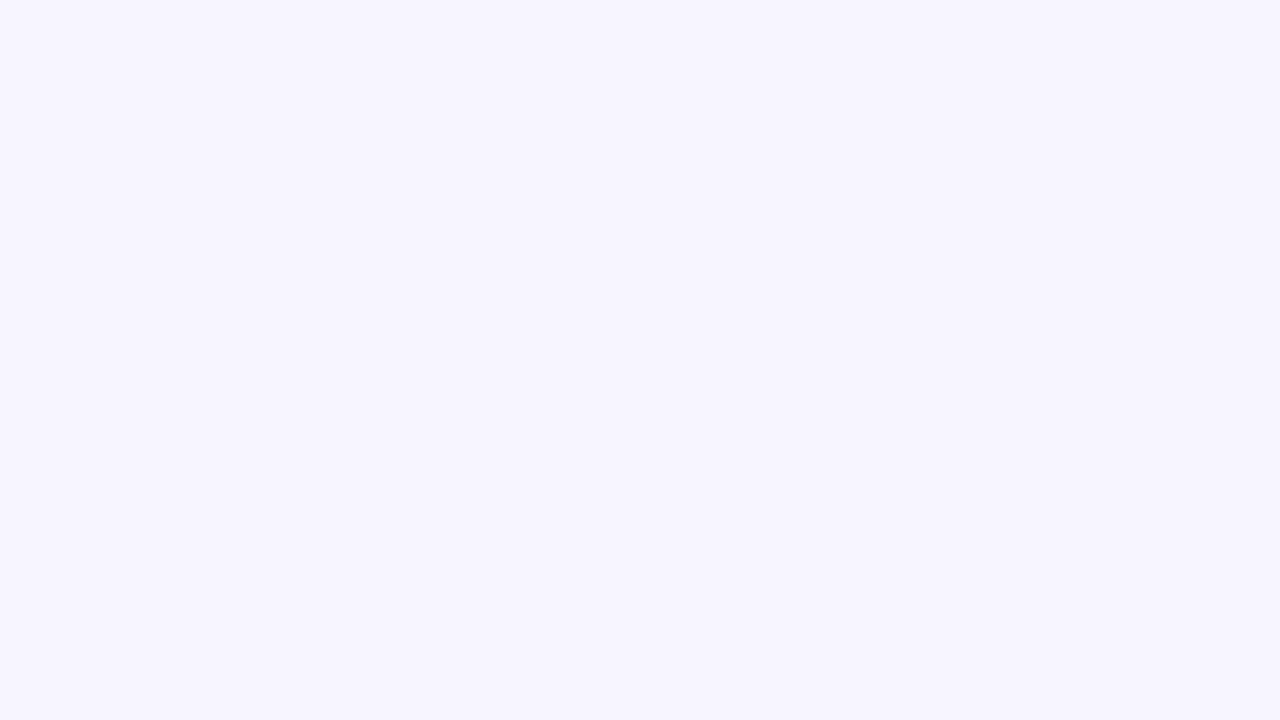

Retrieved page title
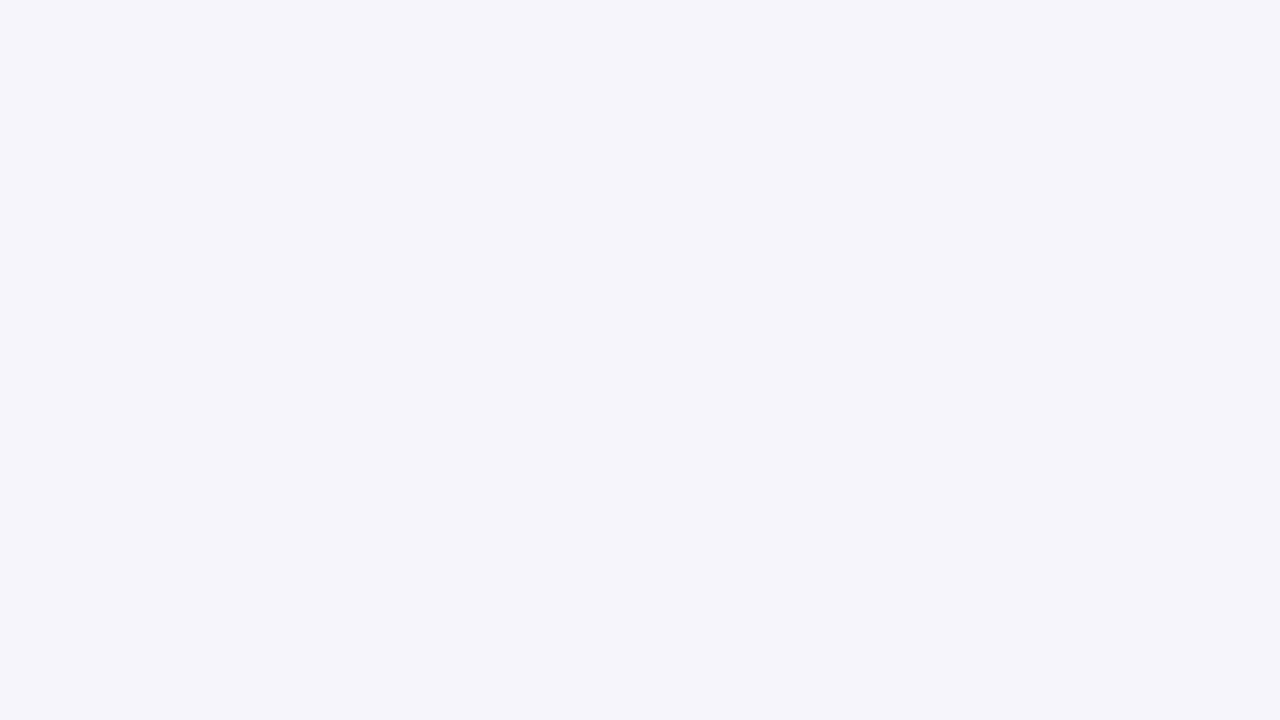

Verified page title is 'OrangeHRM'
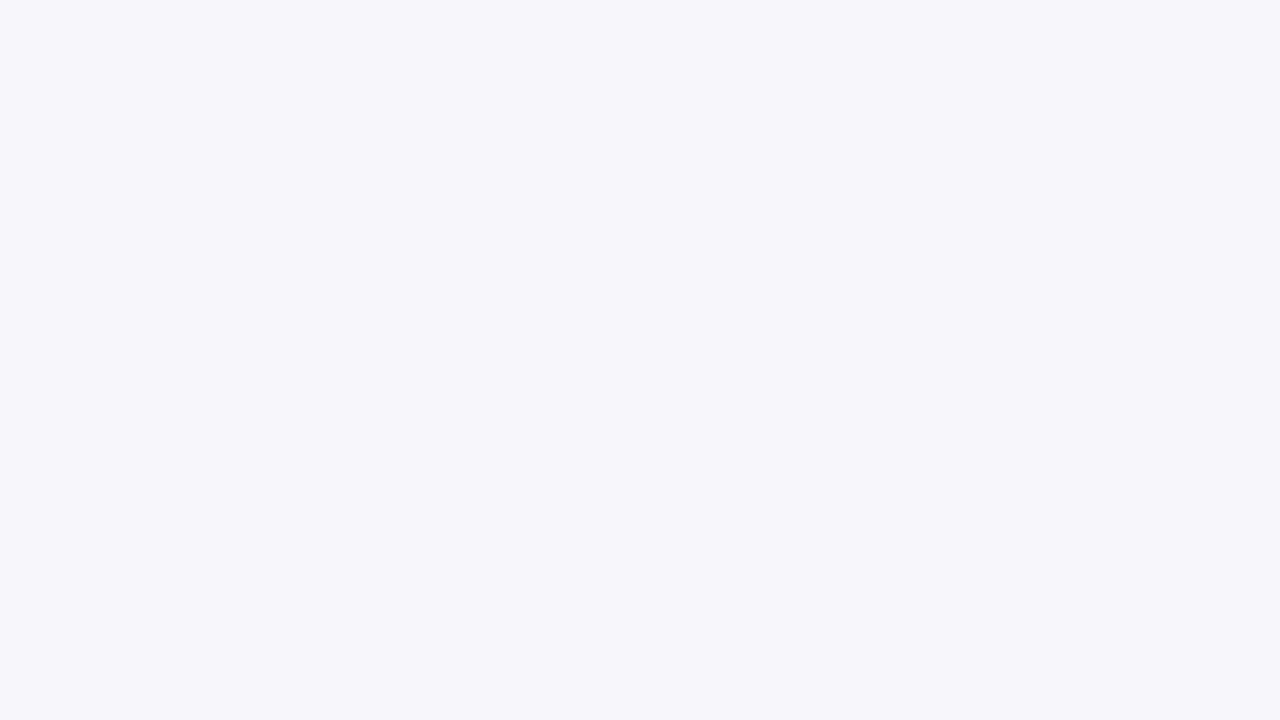

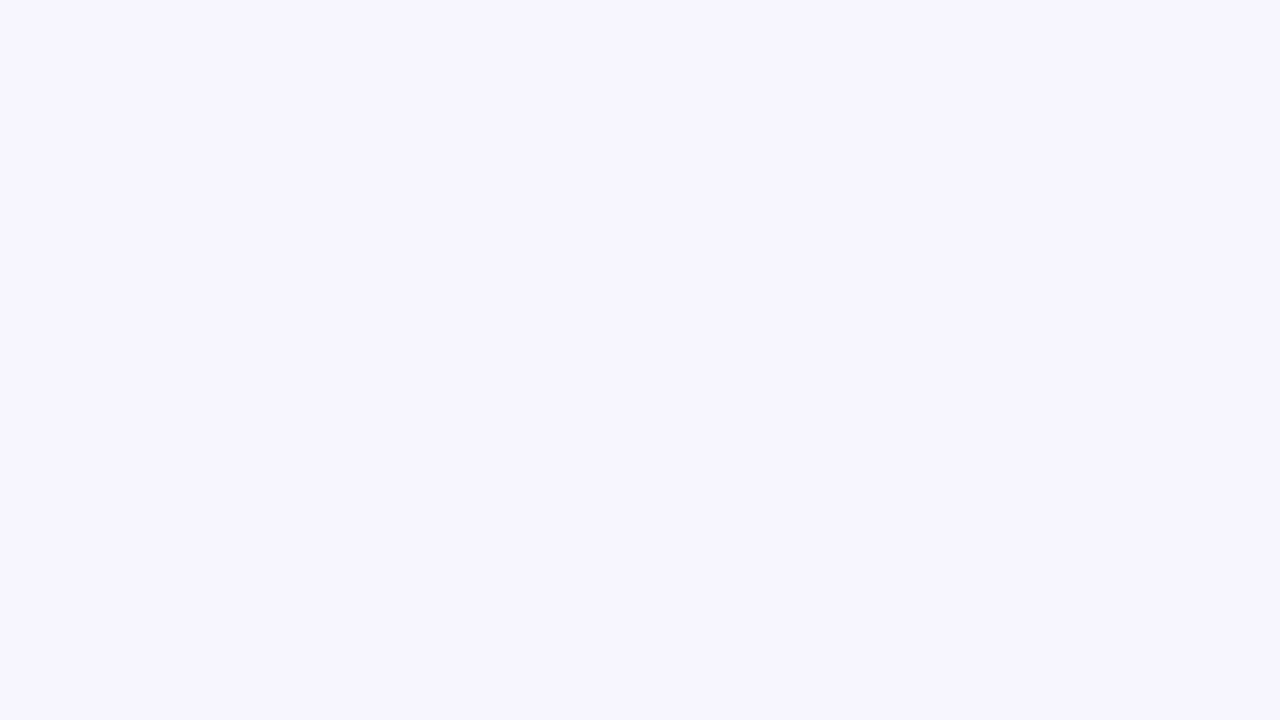